Tests tooltip functionality on jQueryUI demo page by switching to the demo iframe and locating the age input field to verify its tooltip attribute exists.

Starting URL: https://jqueryui.com/tooltip/

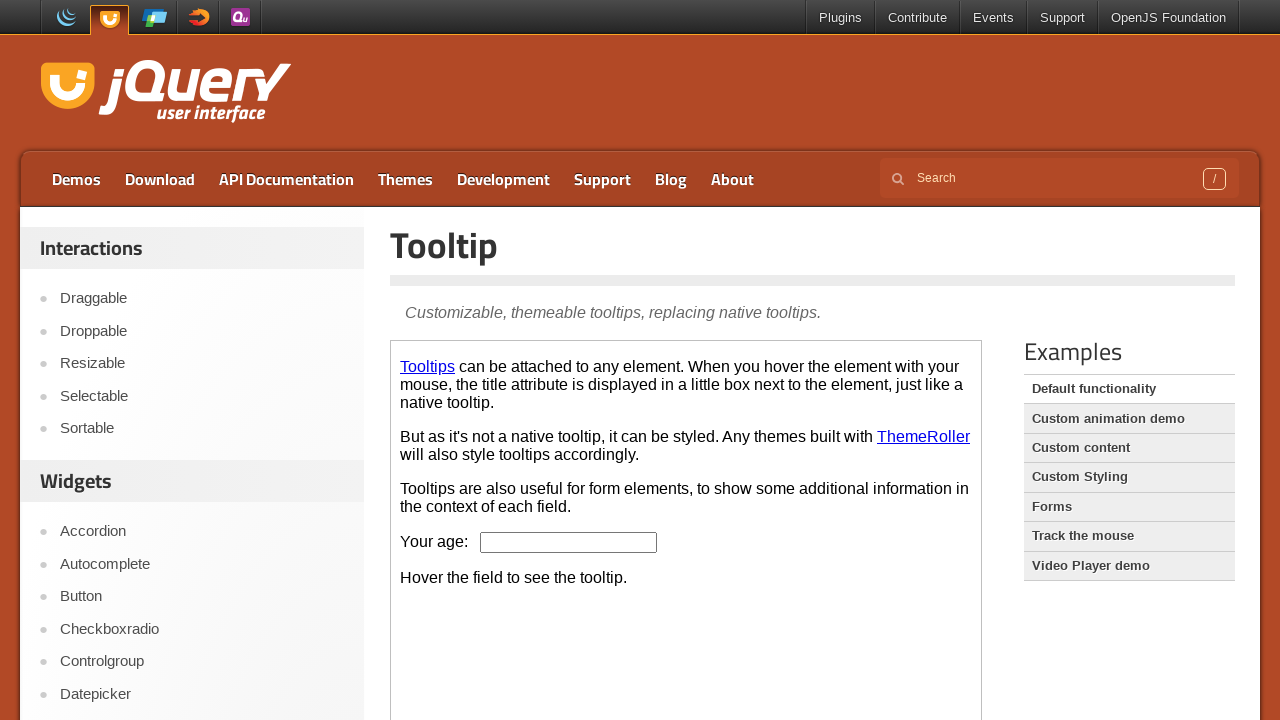

Located the demo iframe on the jQueryUI tooltip page
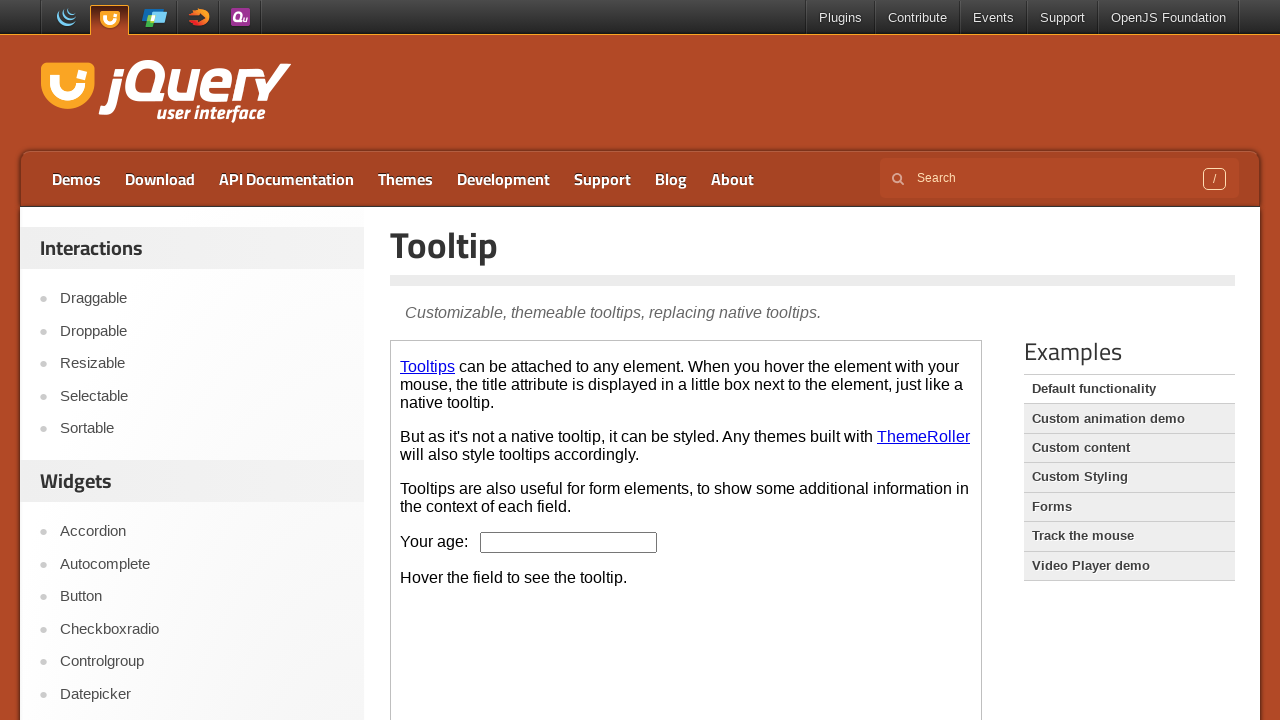

Located the age input field within the demo iframe
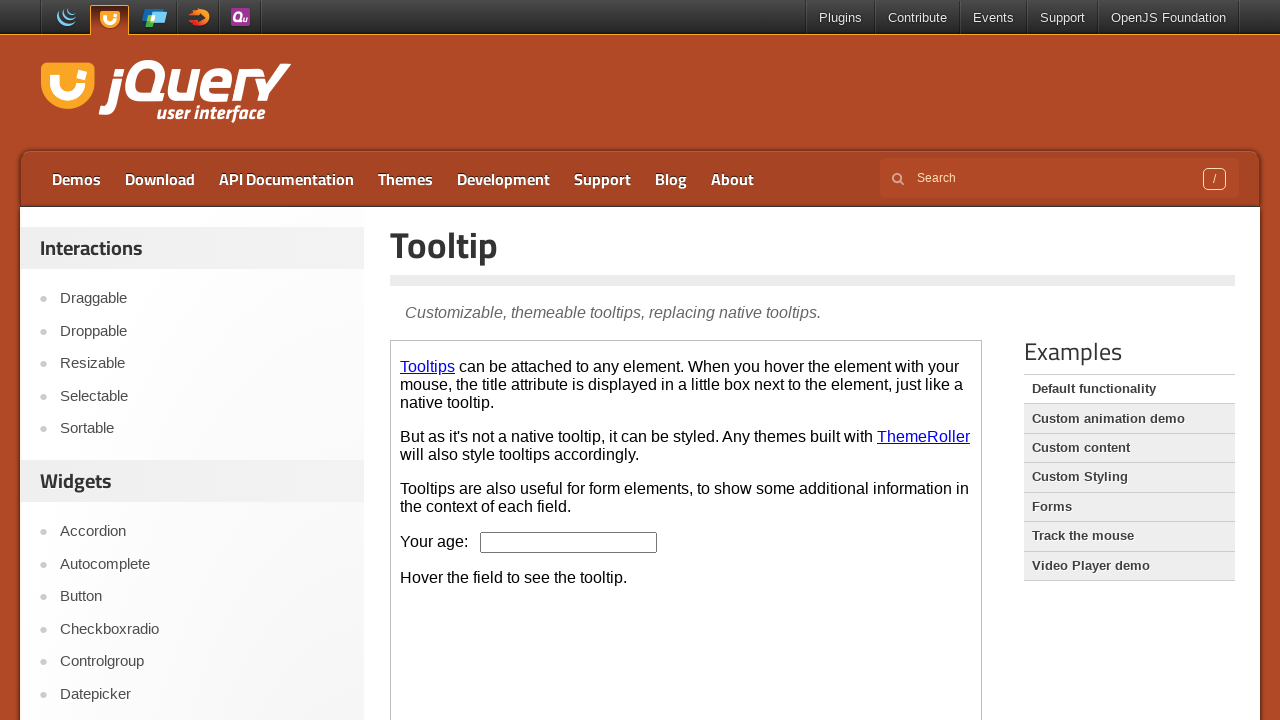

Waited for the age input field to be visible
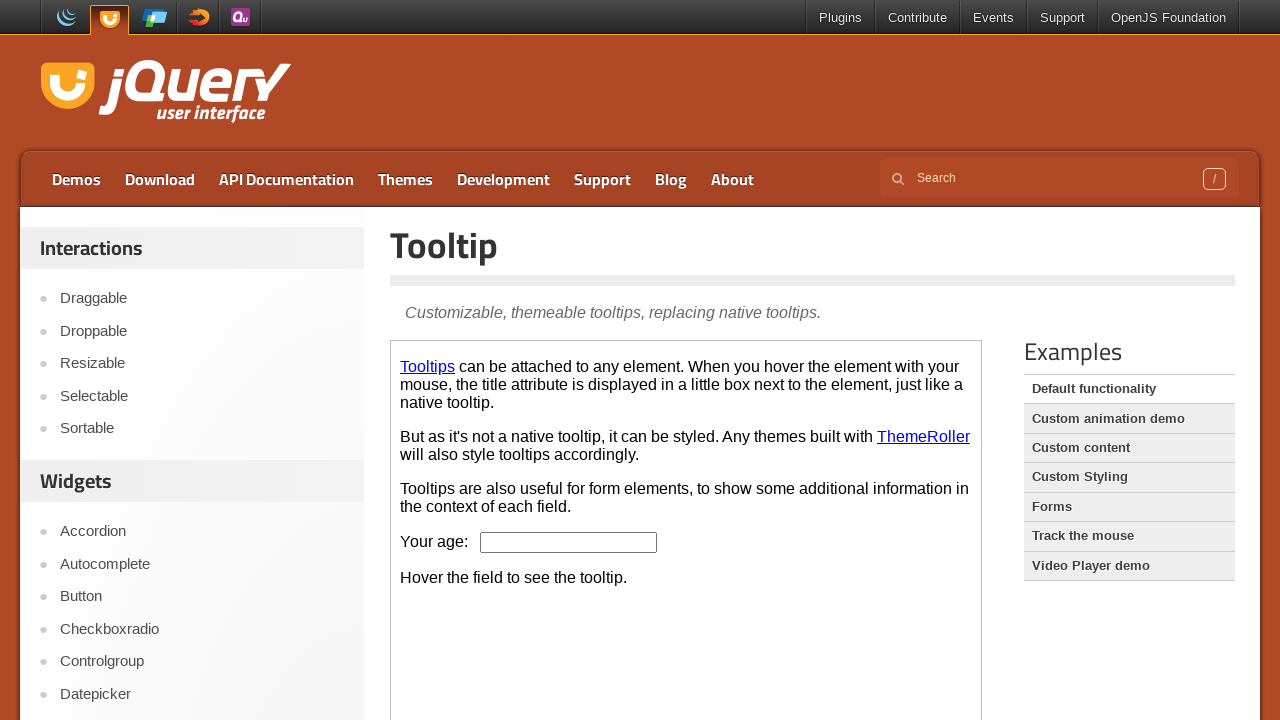

Hovered over the age input field to trigger tooltip at (569, 542) on iframe.demo-frame >> nth=0 >> internal:control=enter-frame >> input#age
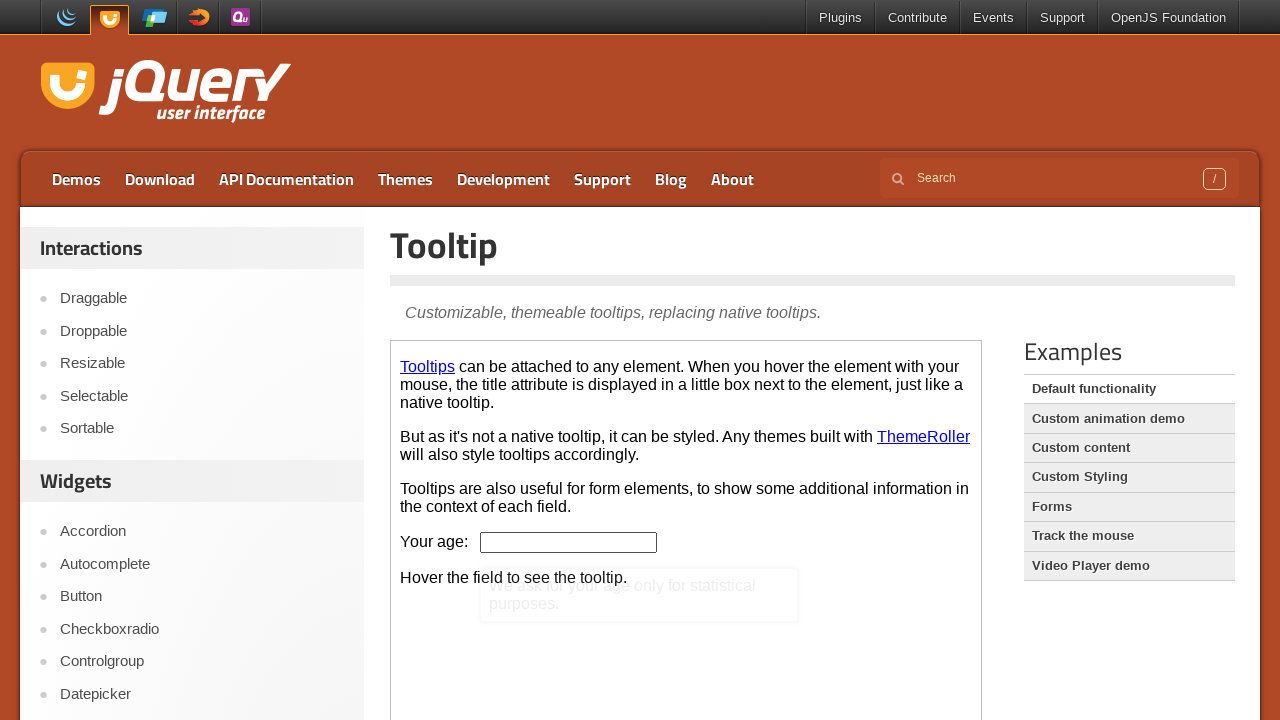

Retrieved the title attribute from age input field to verify tooltip exists
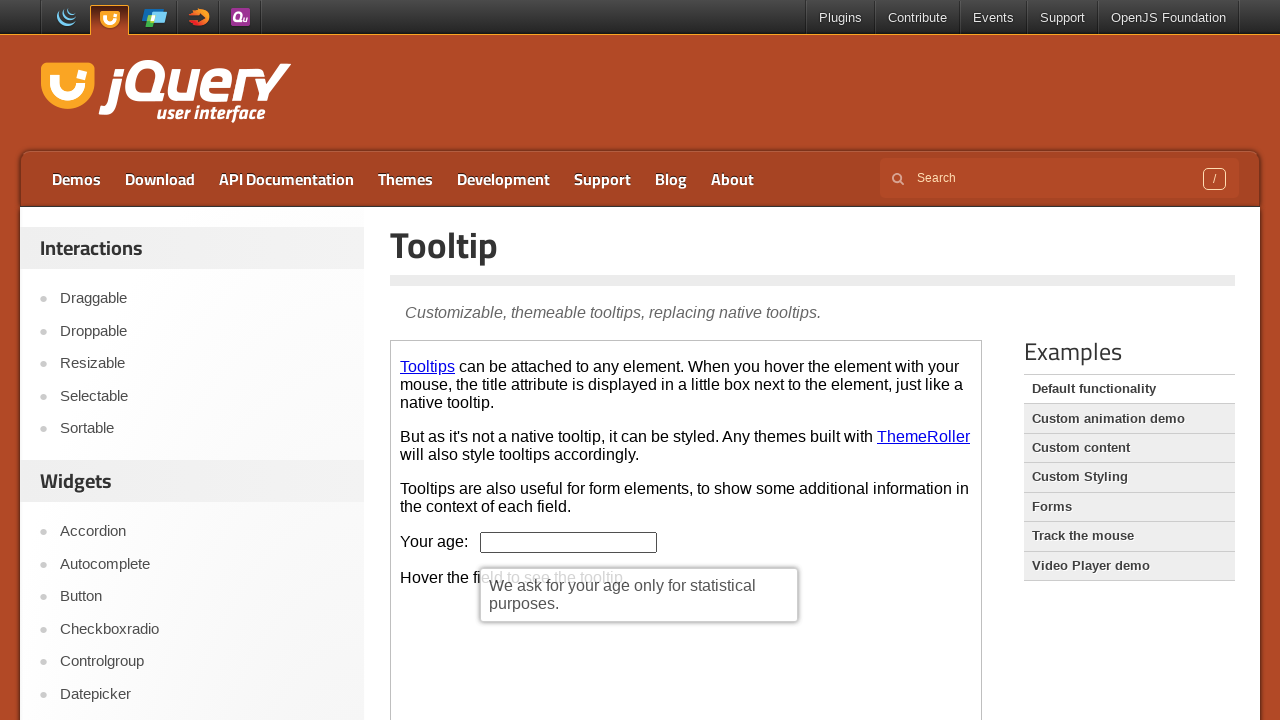

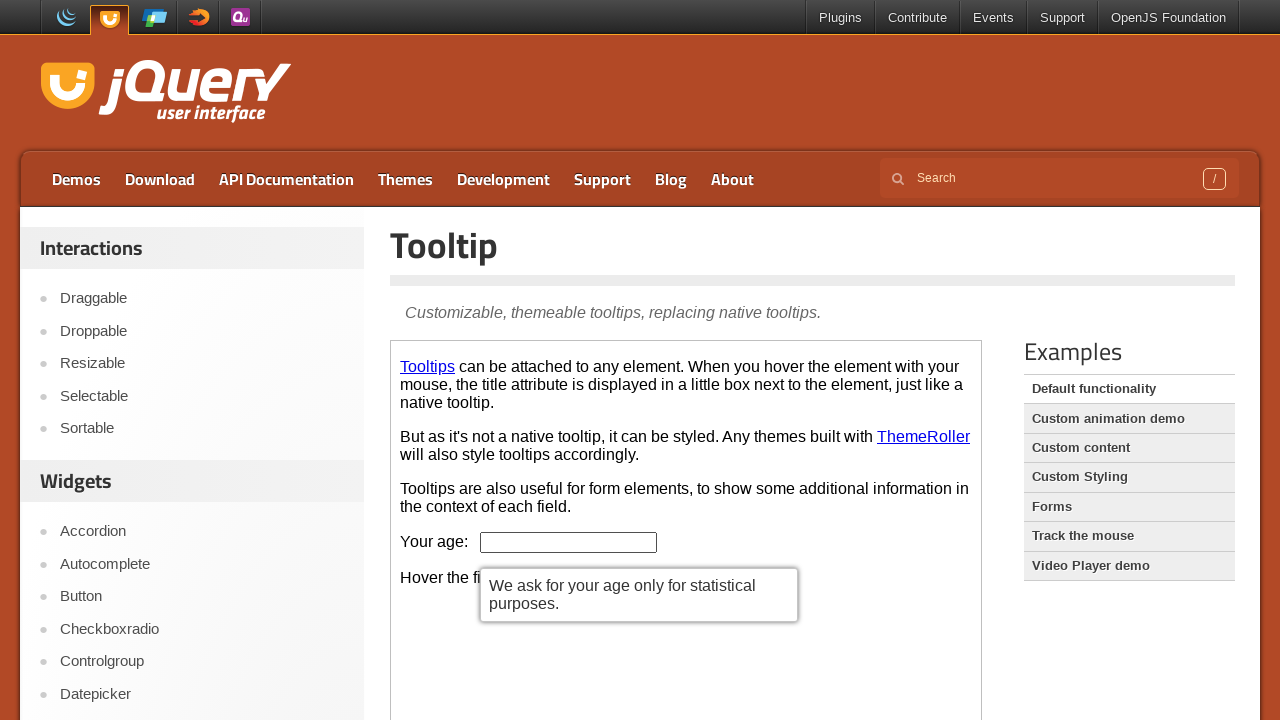